Navigates to LambdaTest Selenium Playground, clicks on Bootstrap Alerts link, then navigates back and refreshes the page

Starting URL: https://www.lambdatest.com/selenium-playground/

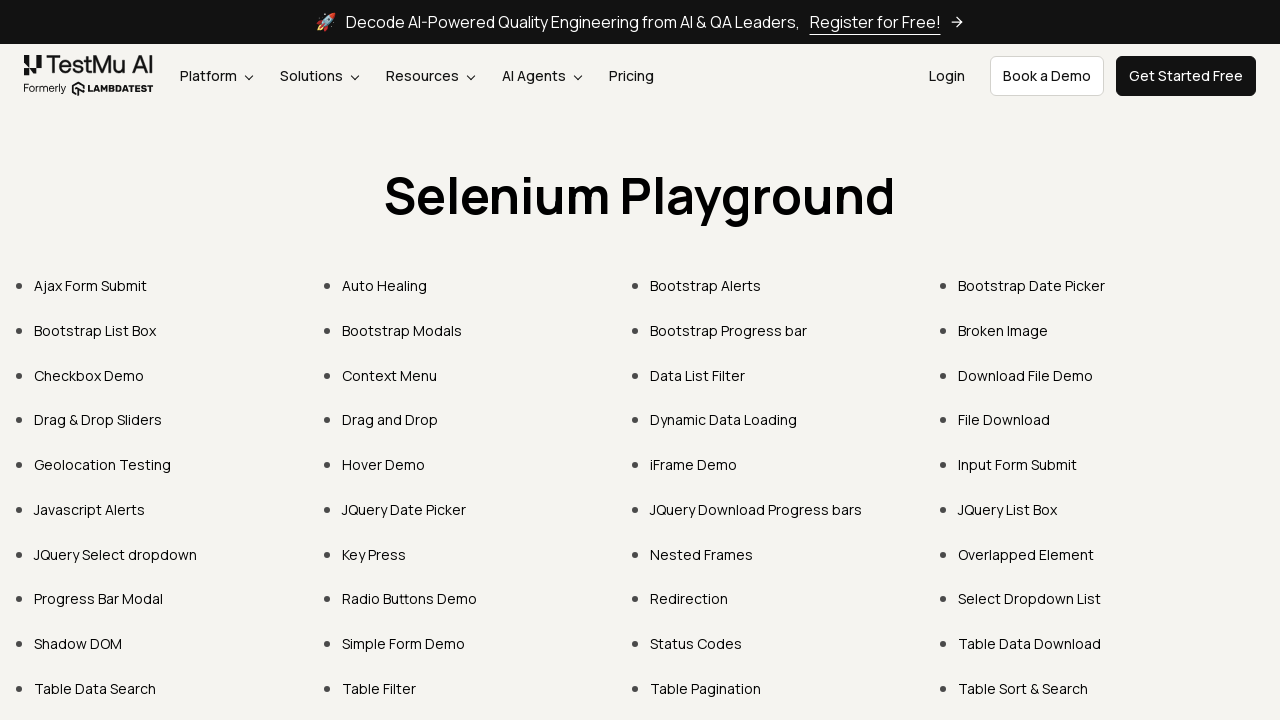

Clicked on Bootstrap Alerts link at (706, 286) on text=Bootstrap Alerts
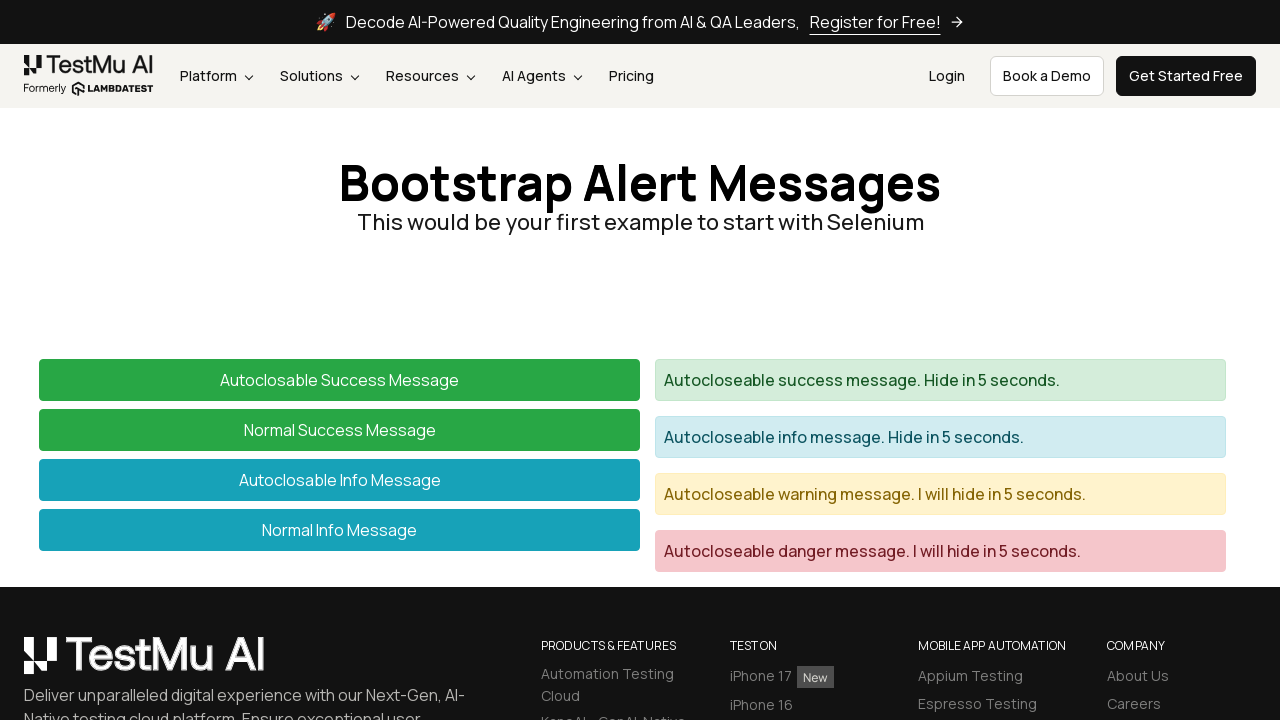

Waited 2 seconds for page to load
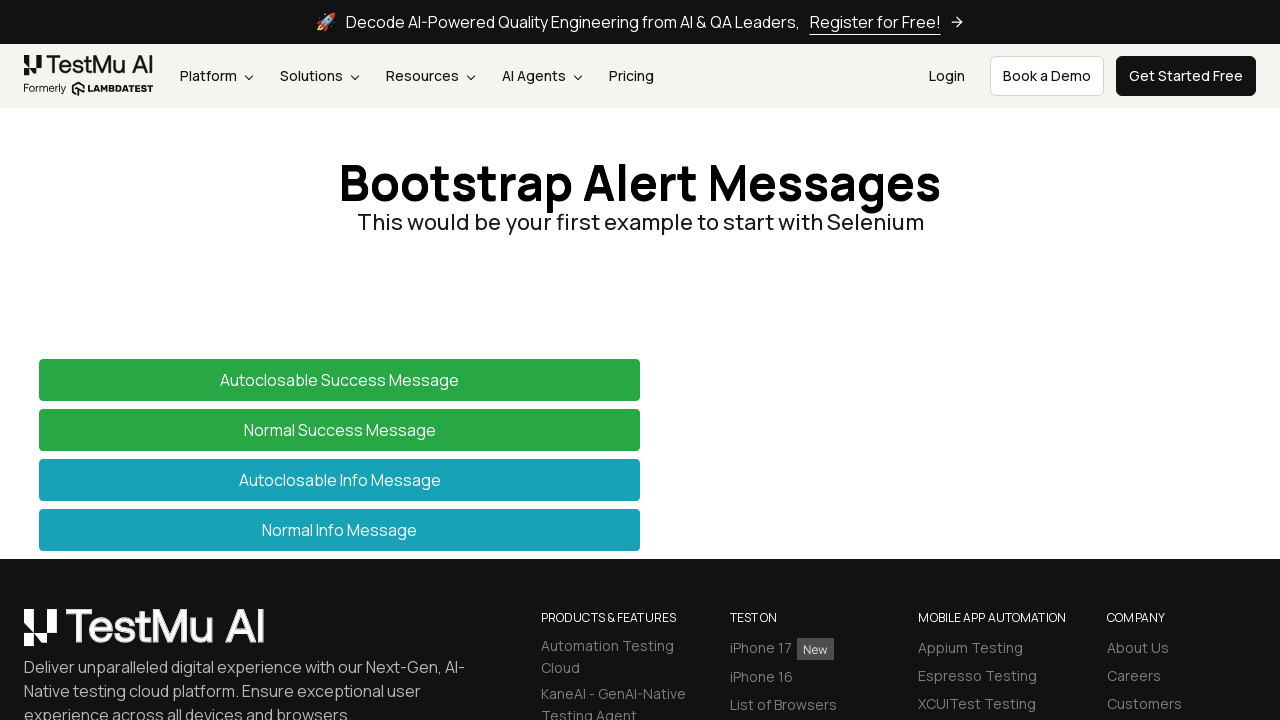

Navigated back to the previous page
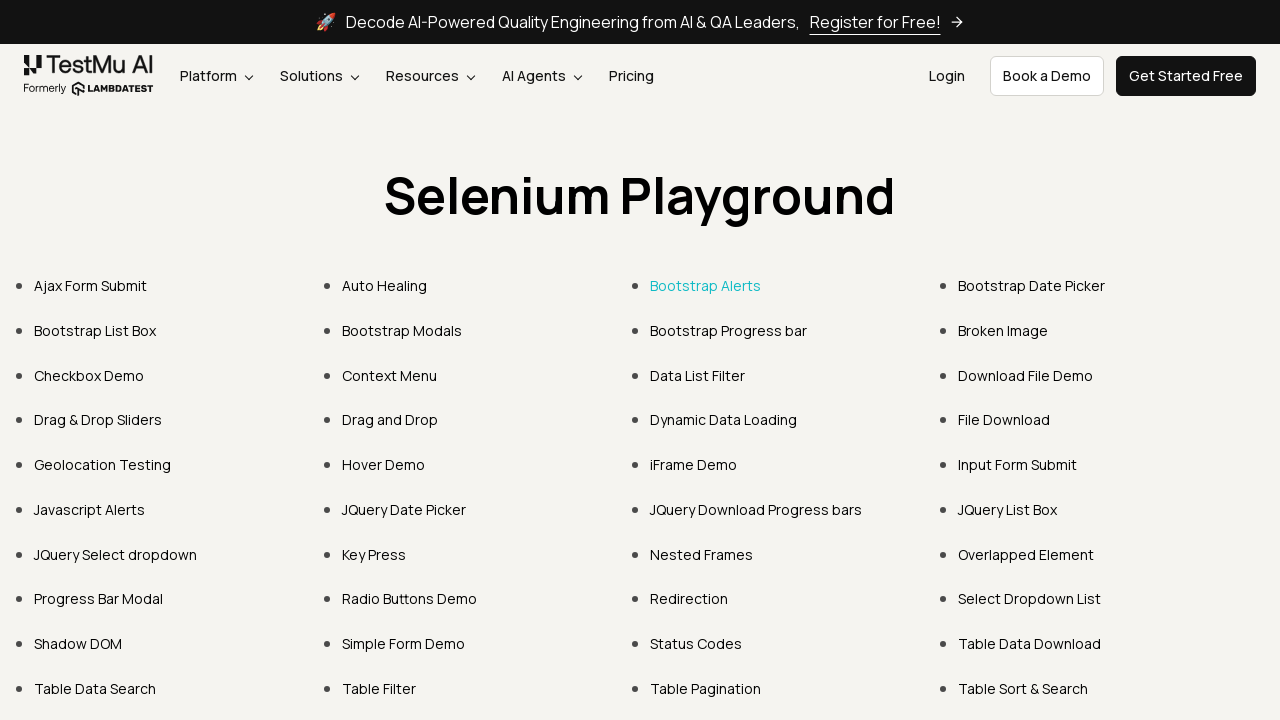

Waited 2 seconds after navigation
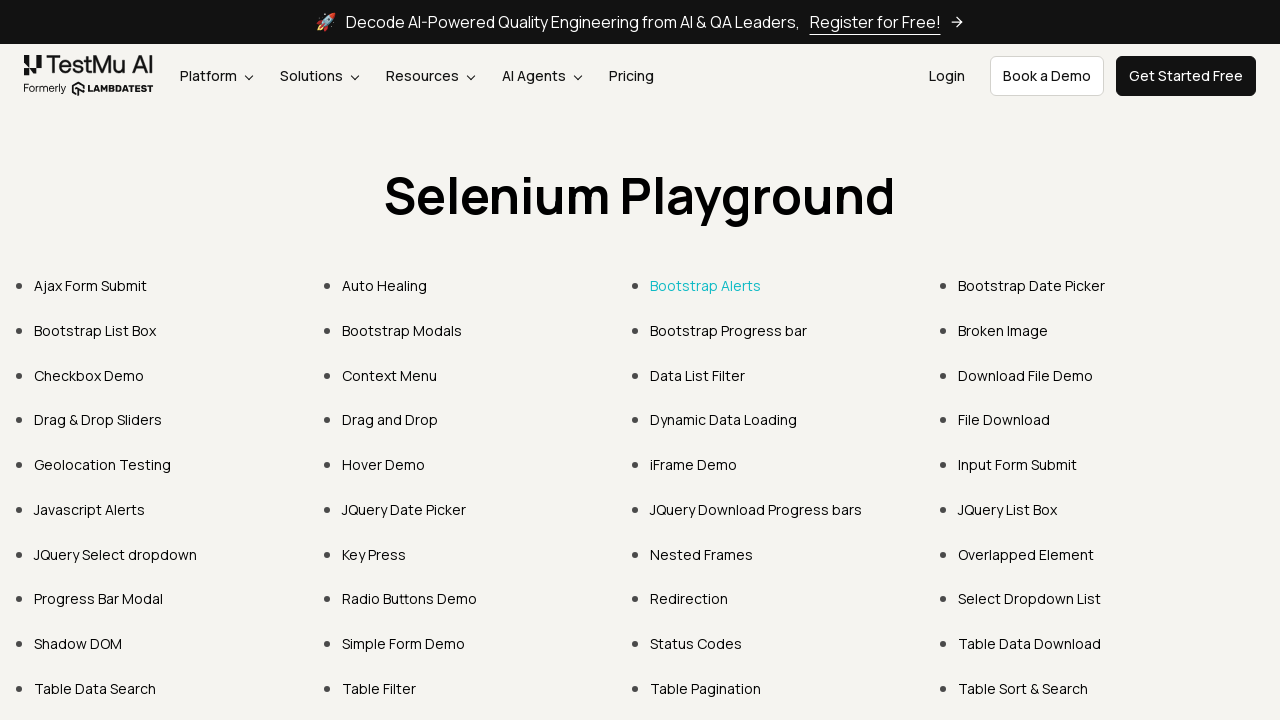

Refreshed the current page
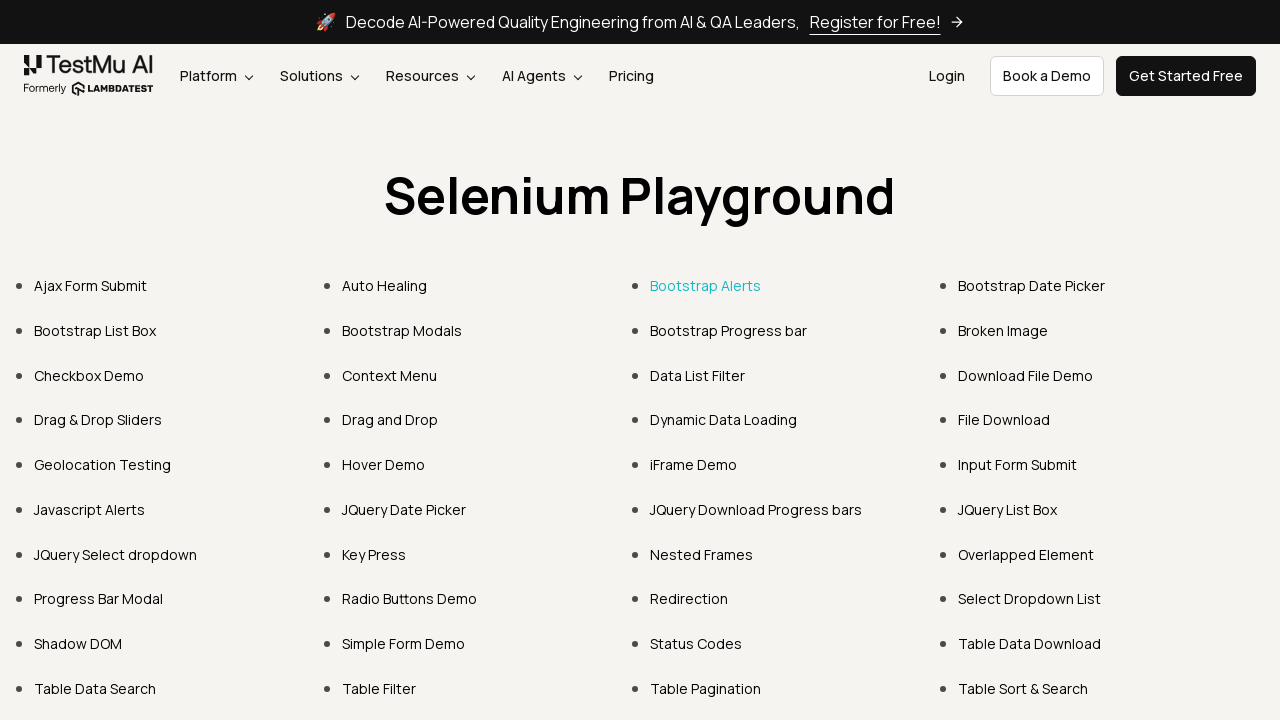

Waited 2 seconds after page refresh
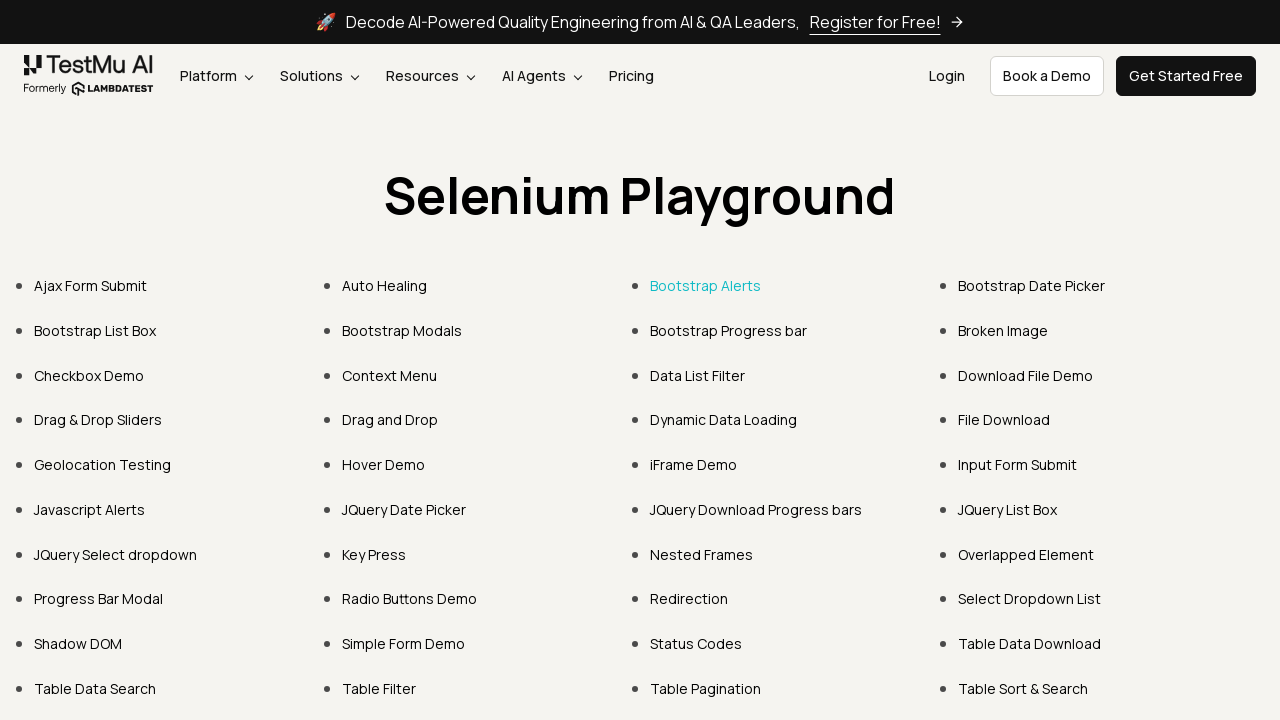

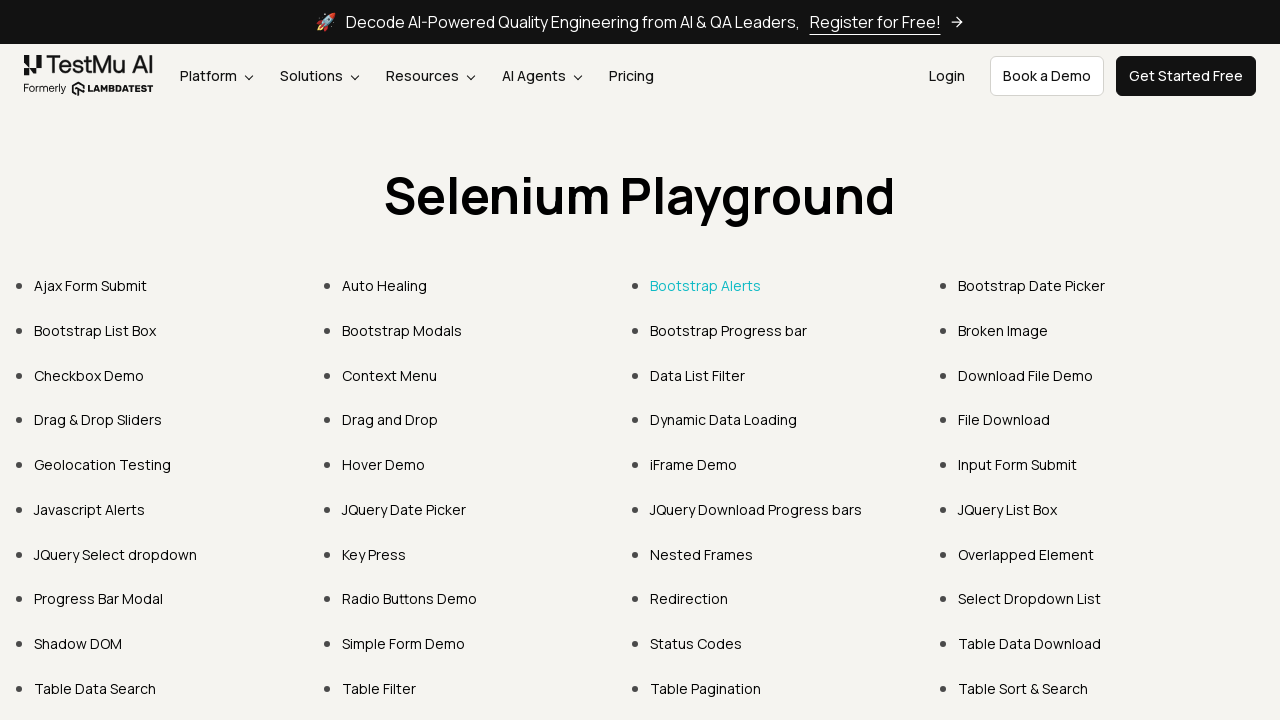